Tests dynamic loading where an element is rendered after loading bar, clicks start button and waits for the finish text to appear

Starting URL: http://the-internet.herokuapp.com/dynamic_loading/2

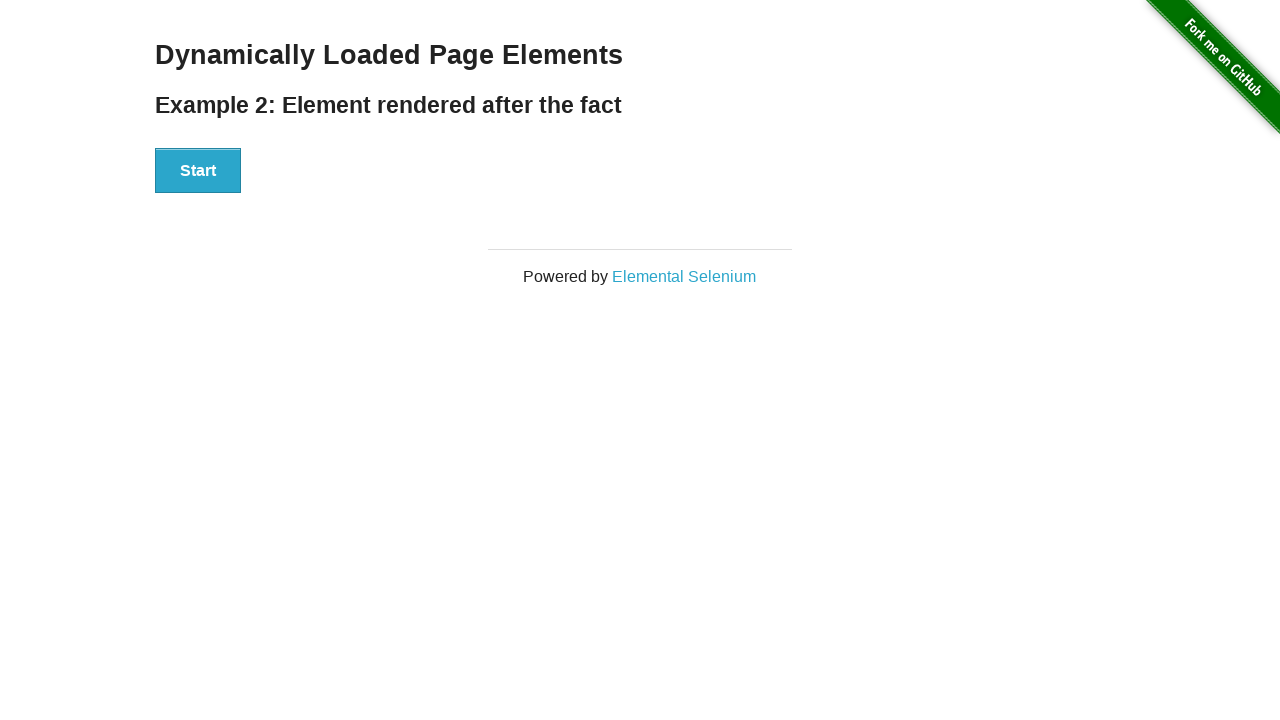

Clicked the Start button to initiate dynamic loading at (198, 171) on #start button
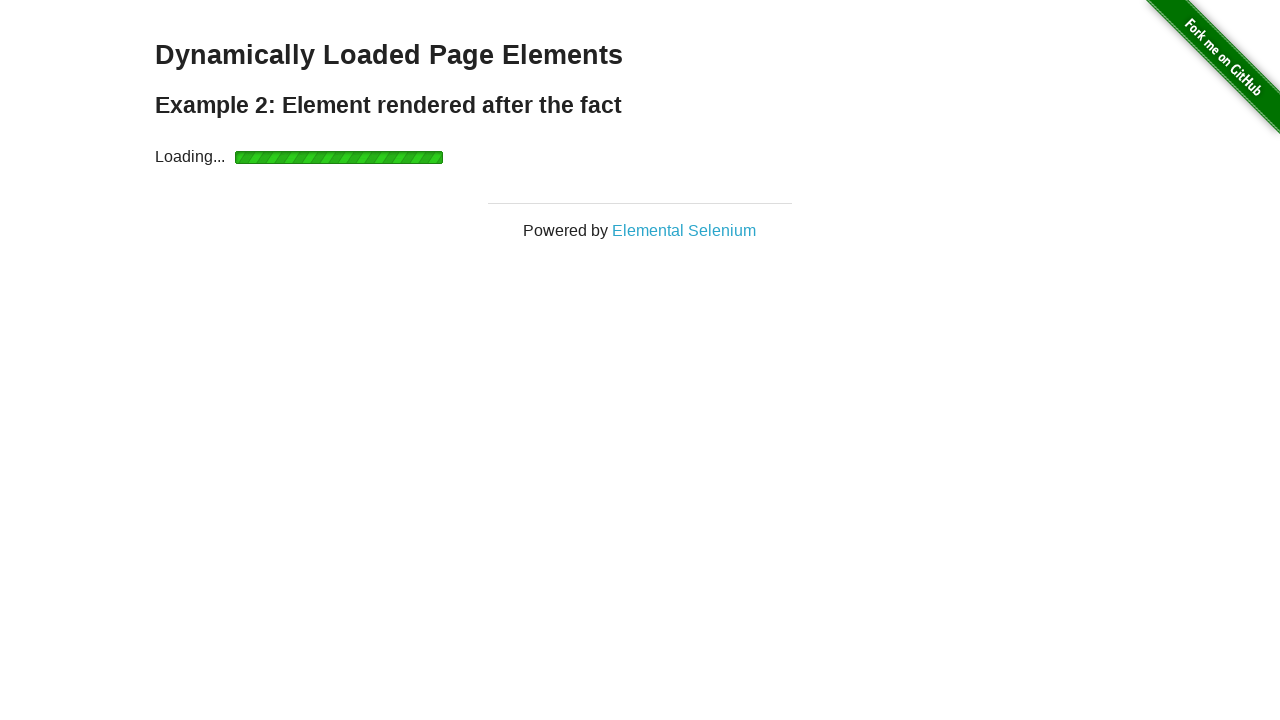

Waited for finish element to become visible after loading bar
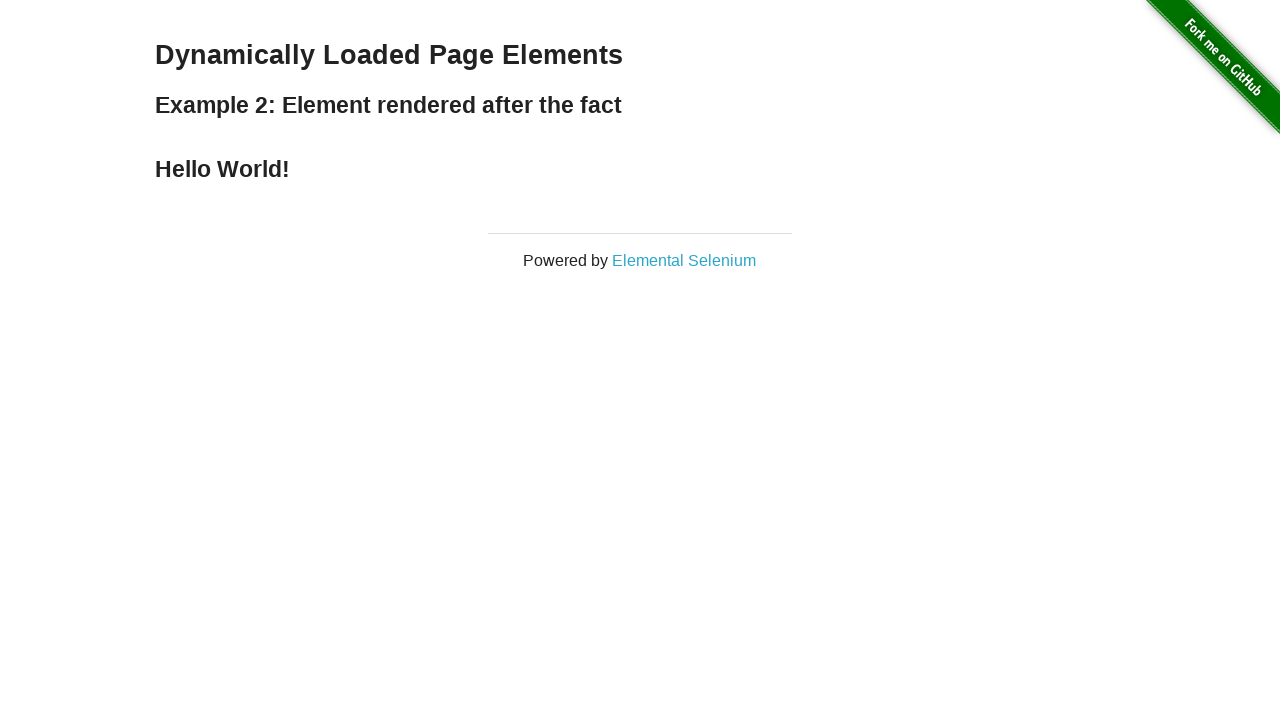

Verified that finish element contains 'Hello World!' text
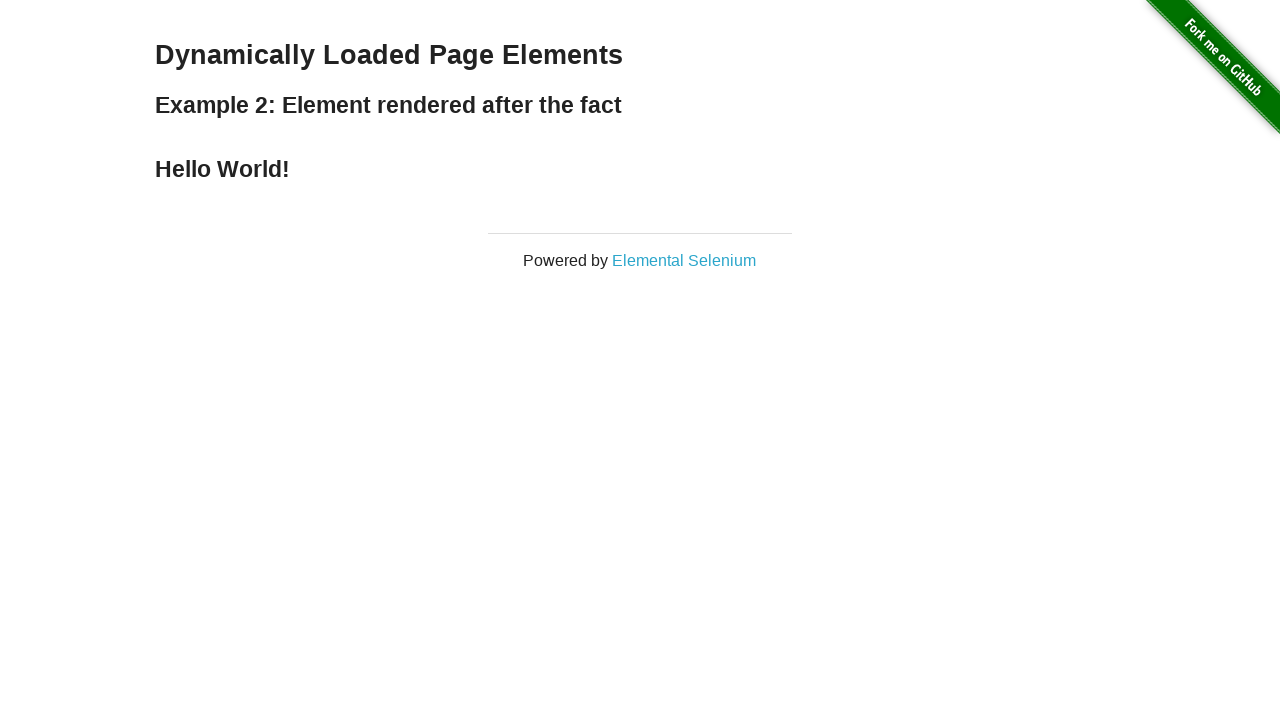

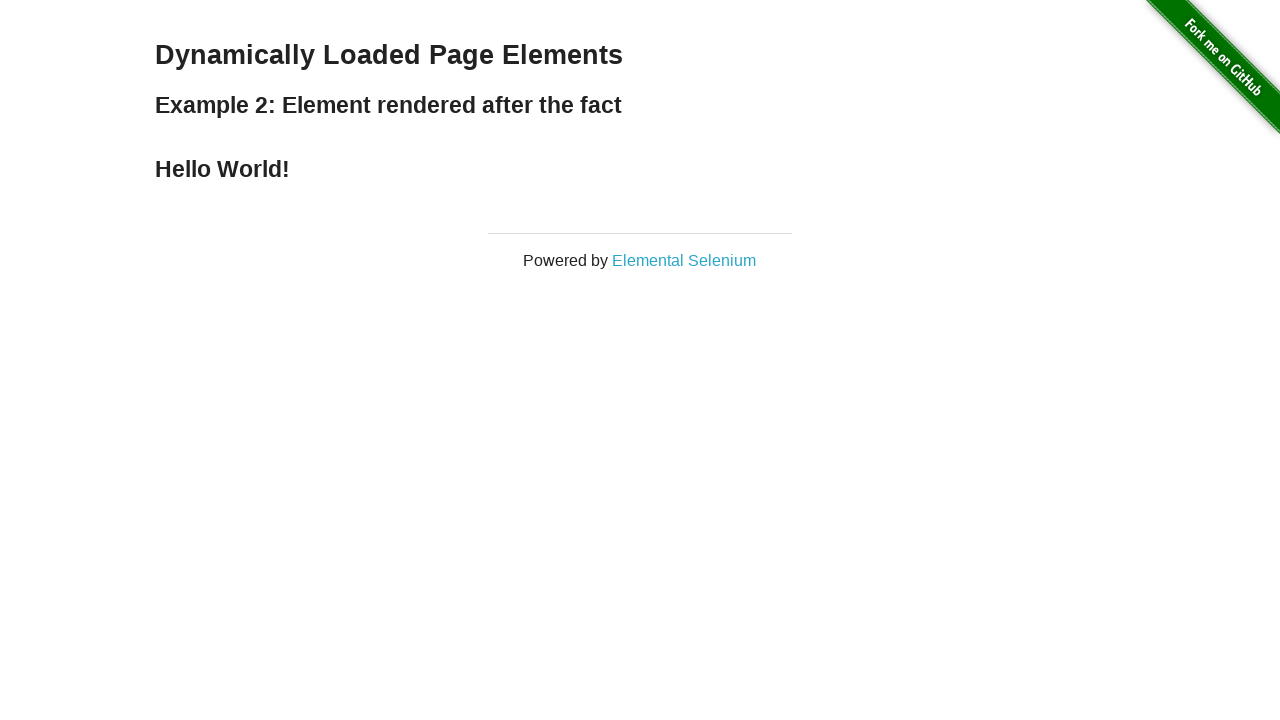